Tests adding a product to cart by index, proceeding to checkout, selecting country and placing an order

Starting URL: https://rahulshettyacademy.com/seleniumPractise/#/

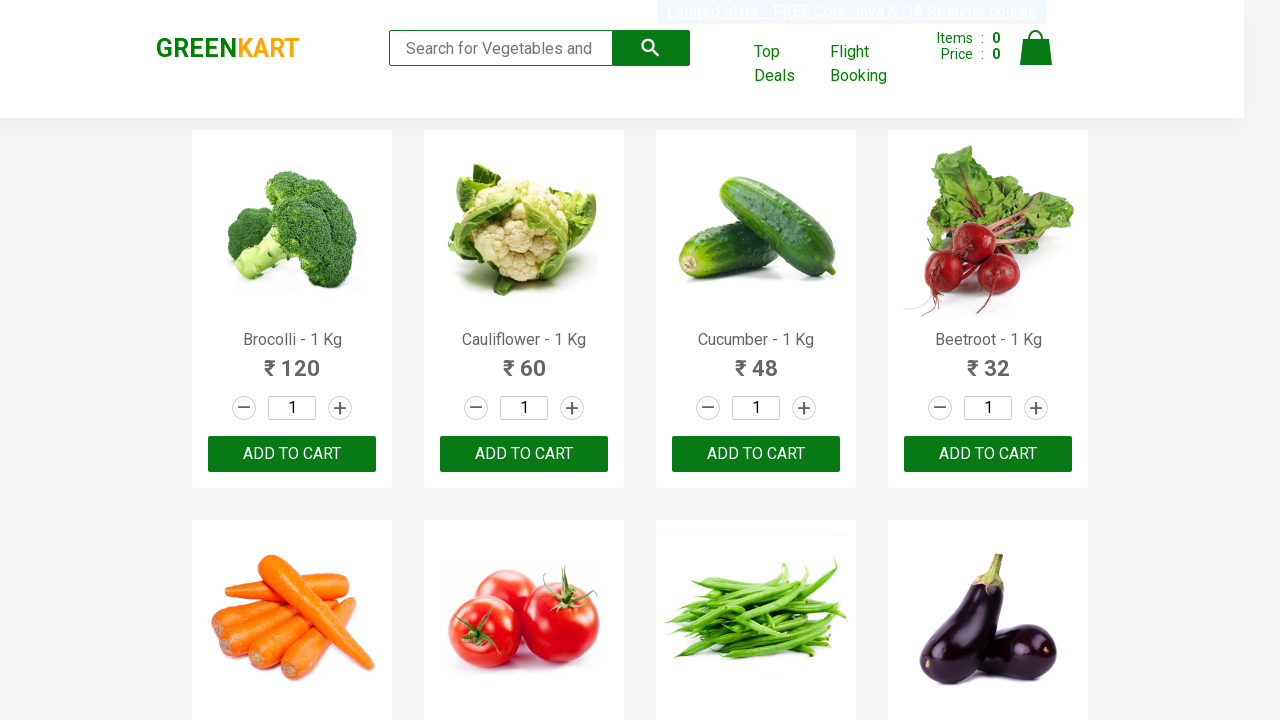

Waited for products to load on the page
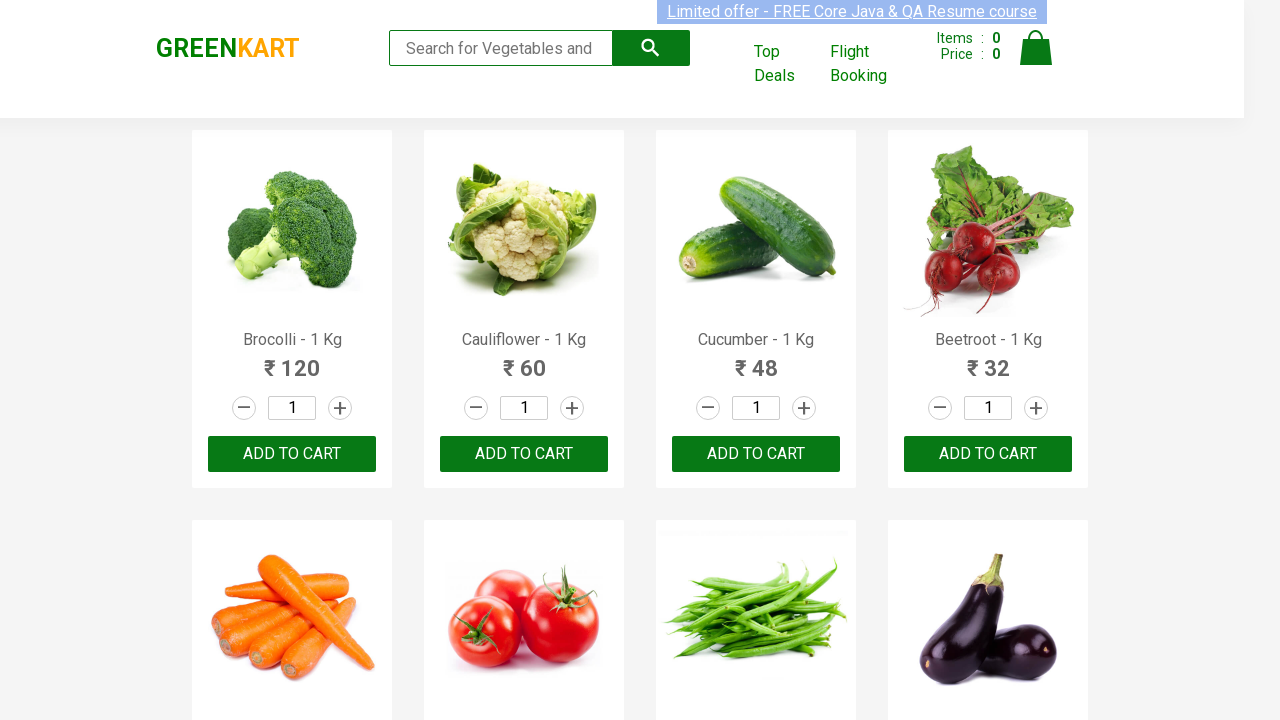

Clicked ADD TO CART button on the third product (index 2) at (756, 454) on .product >> nth=2 >> text=ADD TO CART
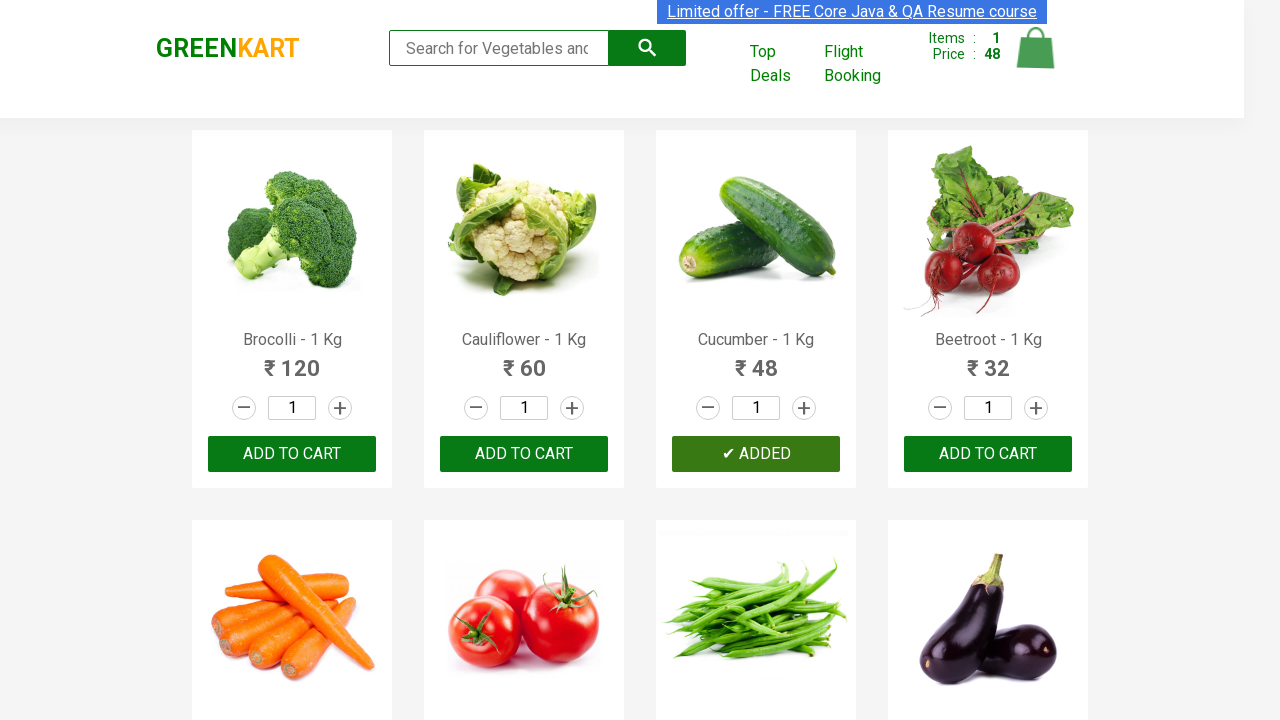

Clicked cart icon to view cart at (1036, 48) on .cart-icon > img
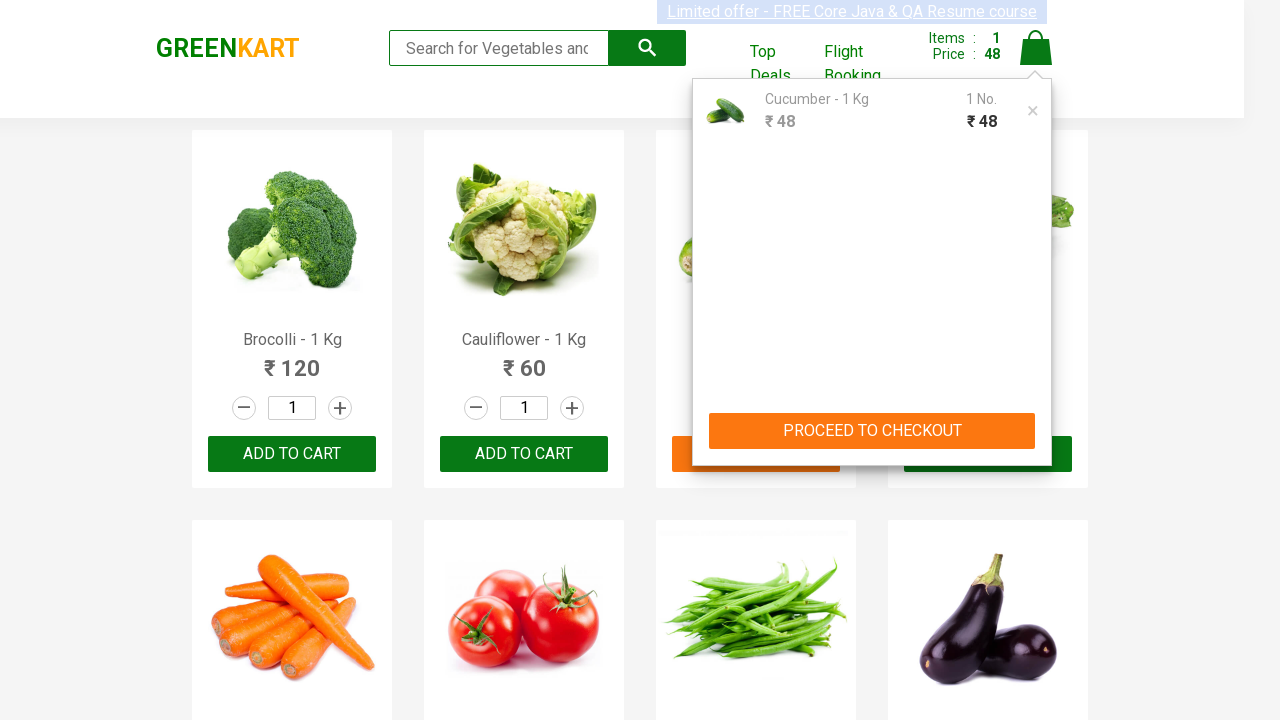

Clicked PROCEED TO CHECKOUT button at (872, 431) on text=PROCEED TO CHECKOUT
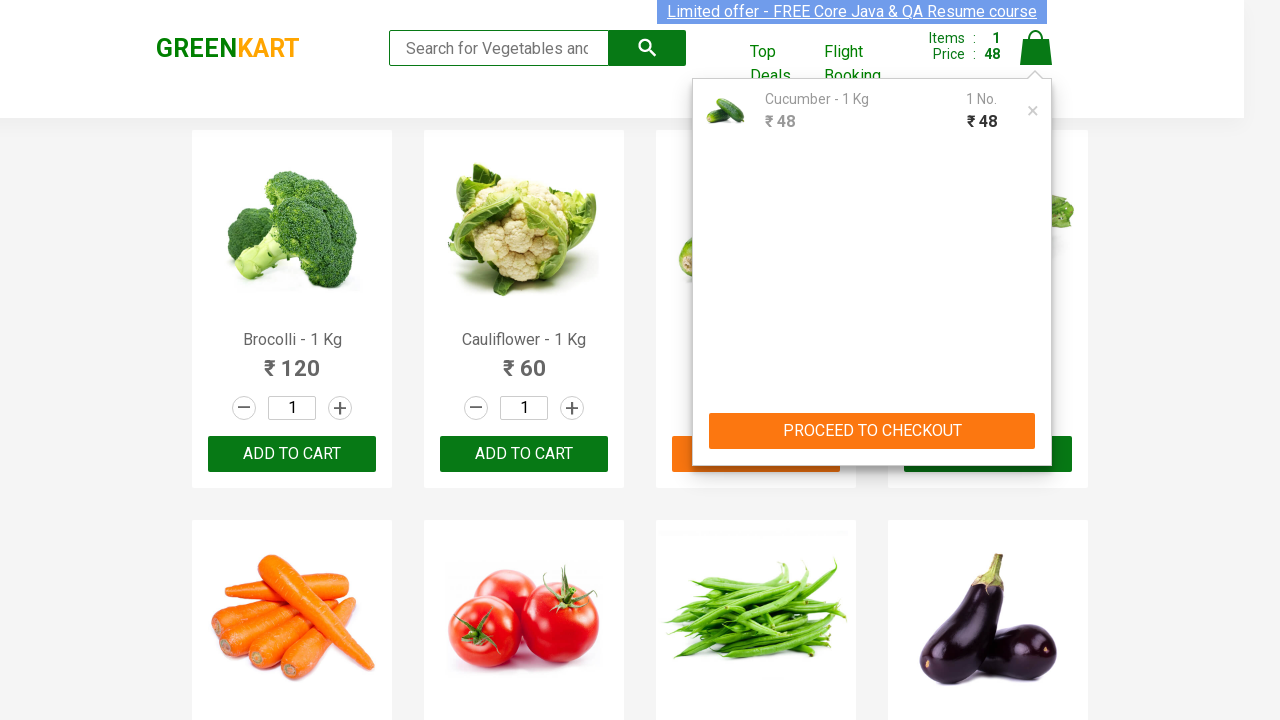

Clicked Place Order button at (1036, 420) on text=Place Order
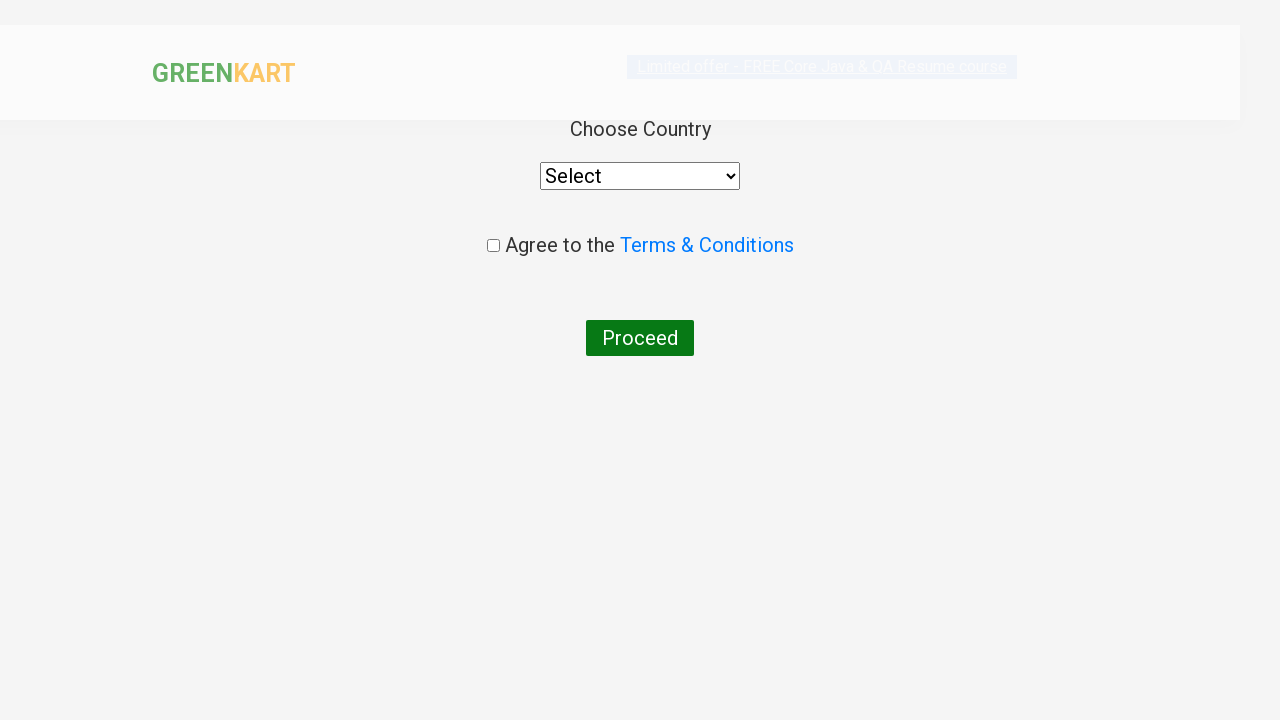

Clicked agreement checkbox to accept terms and conditions at (493, 246) on .chkAgree
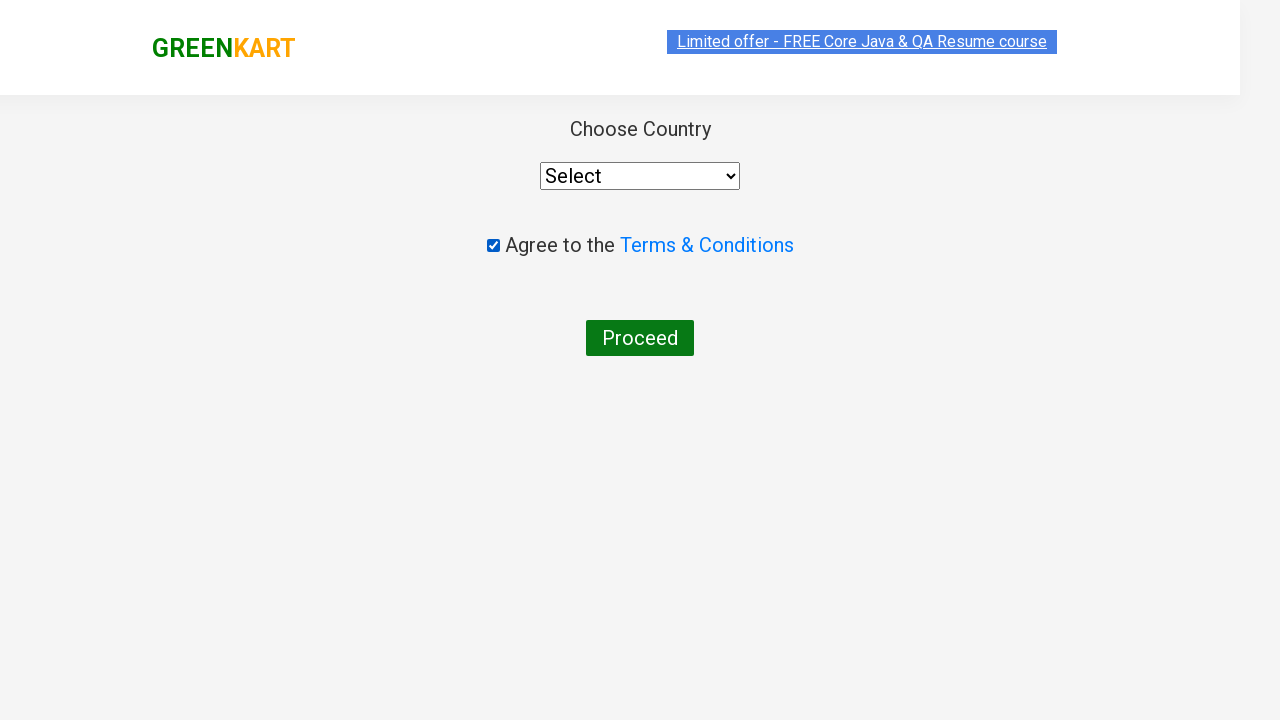

Selected 'India' from country dropdown on select
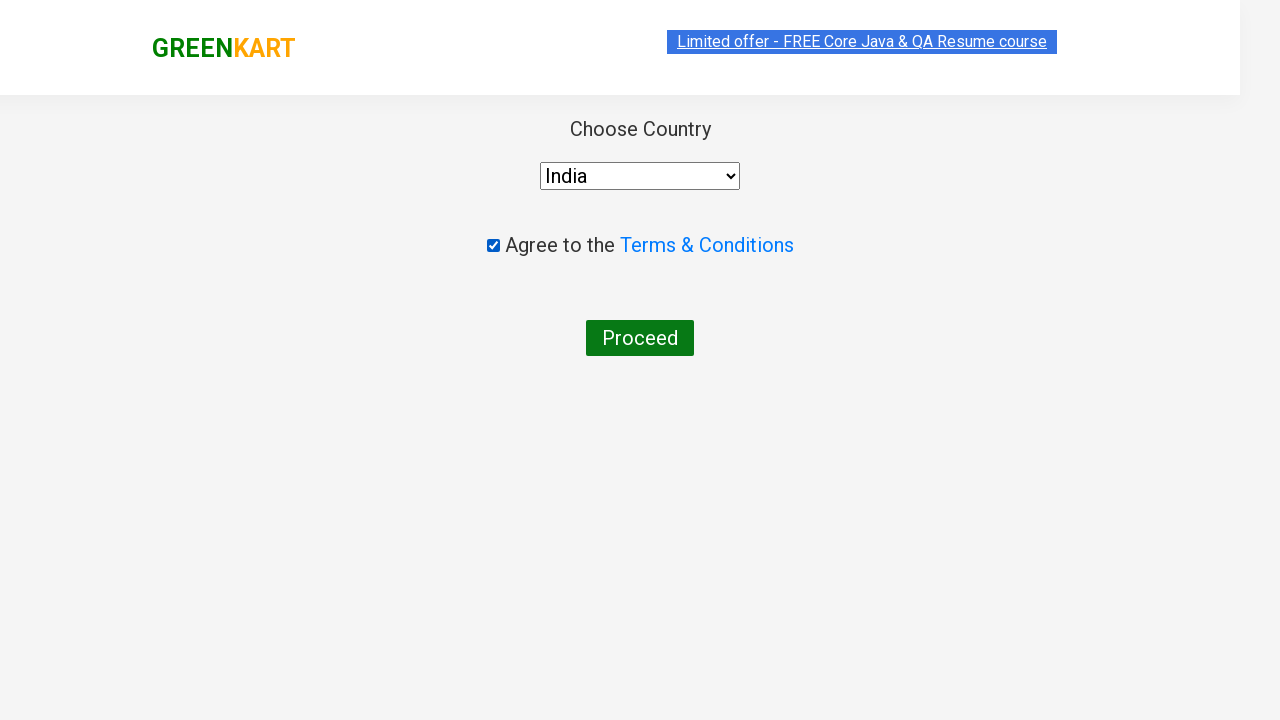

Clicked Proceed button to finalize order placement at (640, 338) on text=Proceed
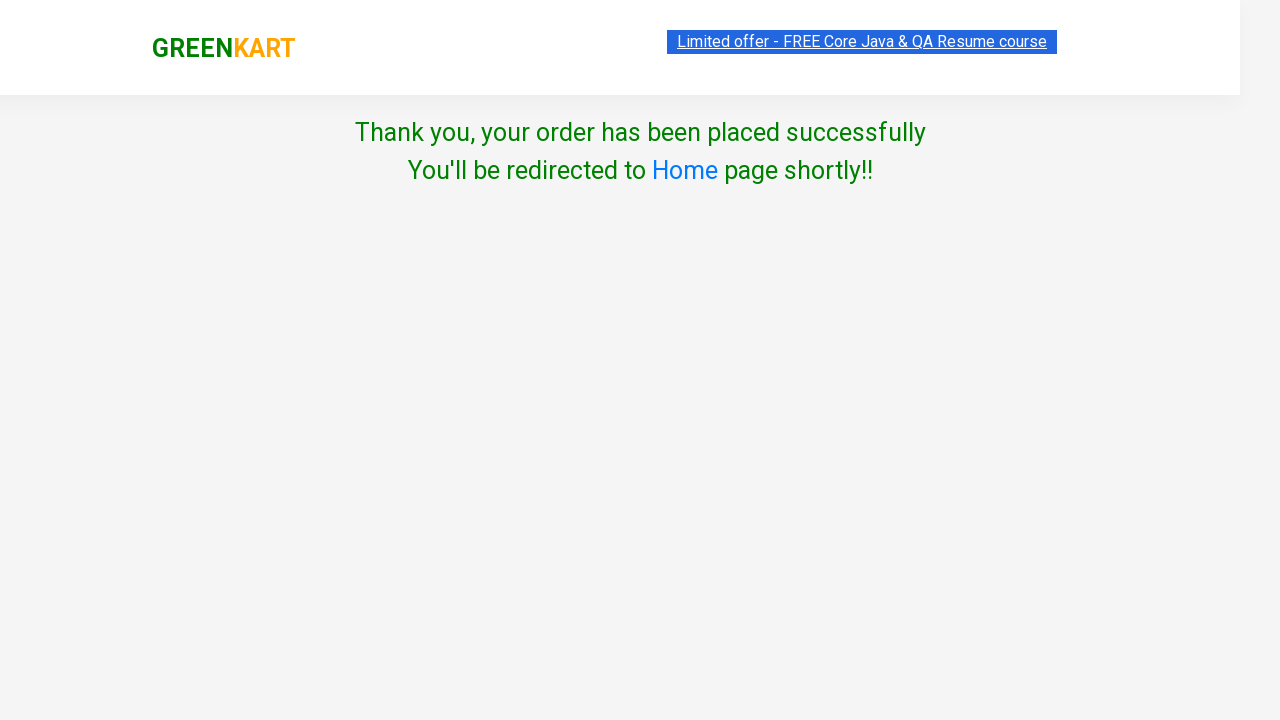

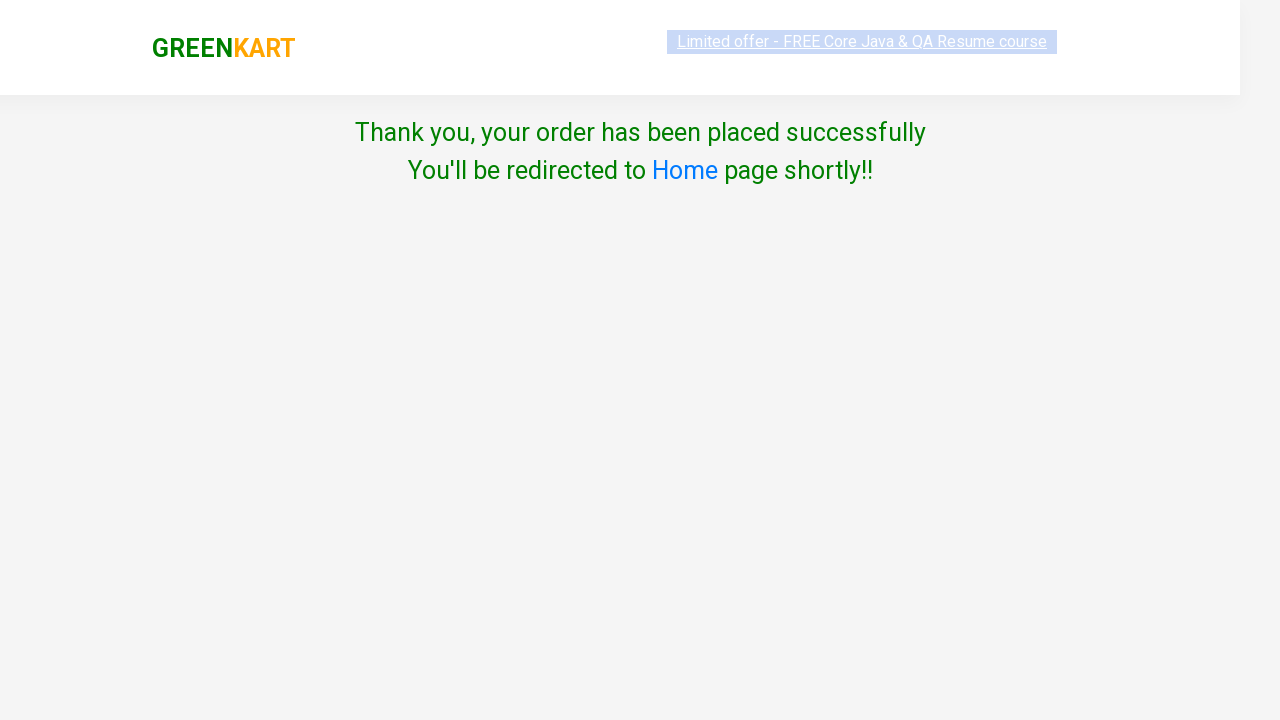